Tests iframe switching functionality on W3Schools tryit editor by switching to the result iframe, clicking a button inside it, switching back to the main content, and clicking a theme change link.

Starting URL: https://www.w3schools.com/js/tryit.asp?filename=tryjs_myfirst

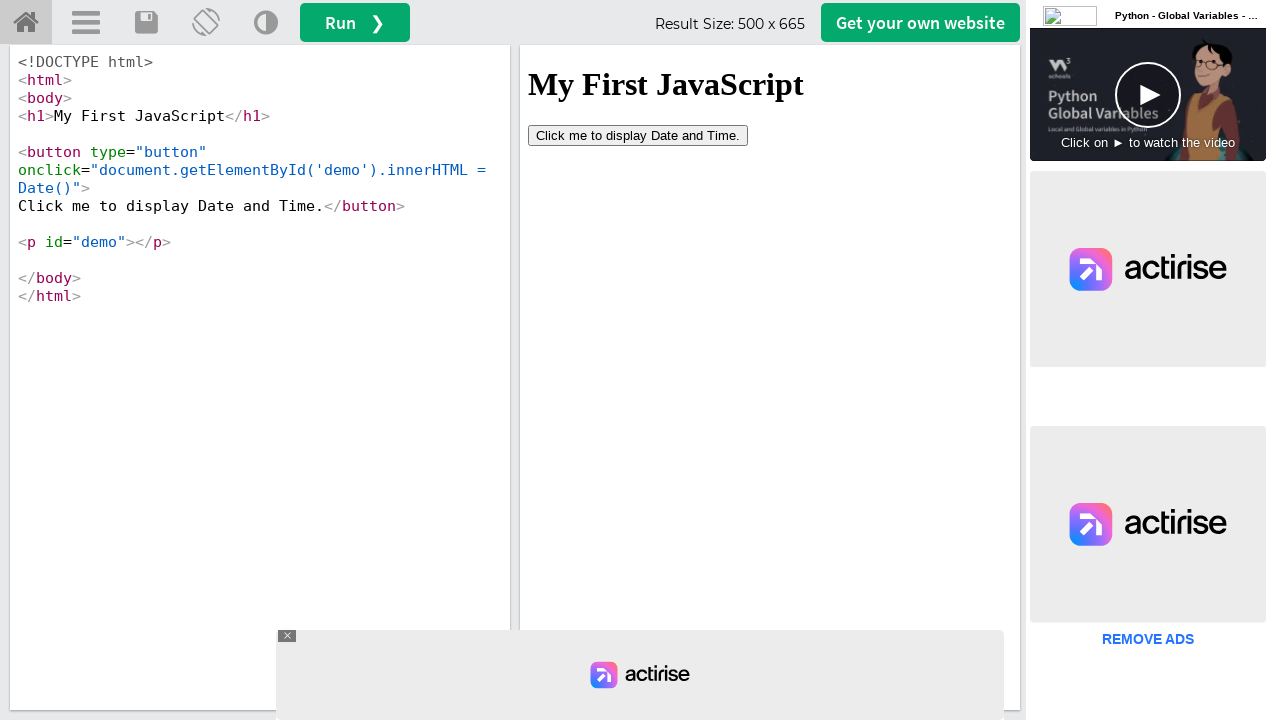

Located the result iframe (#iframeResult)
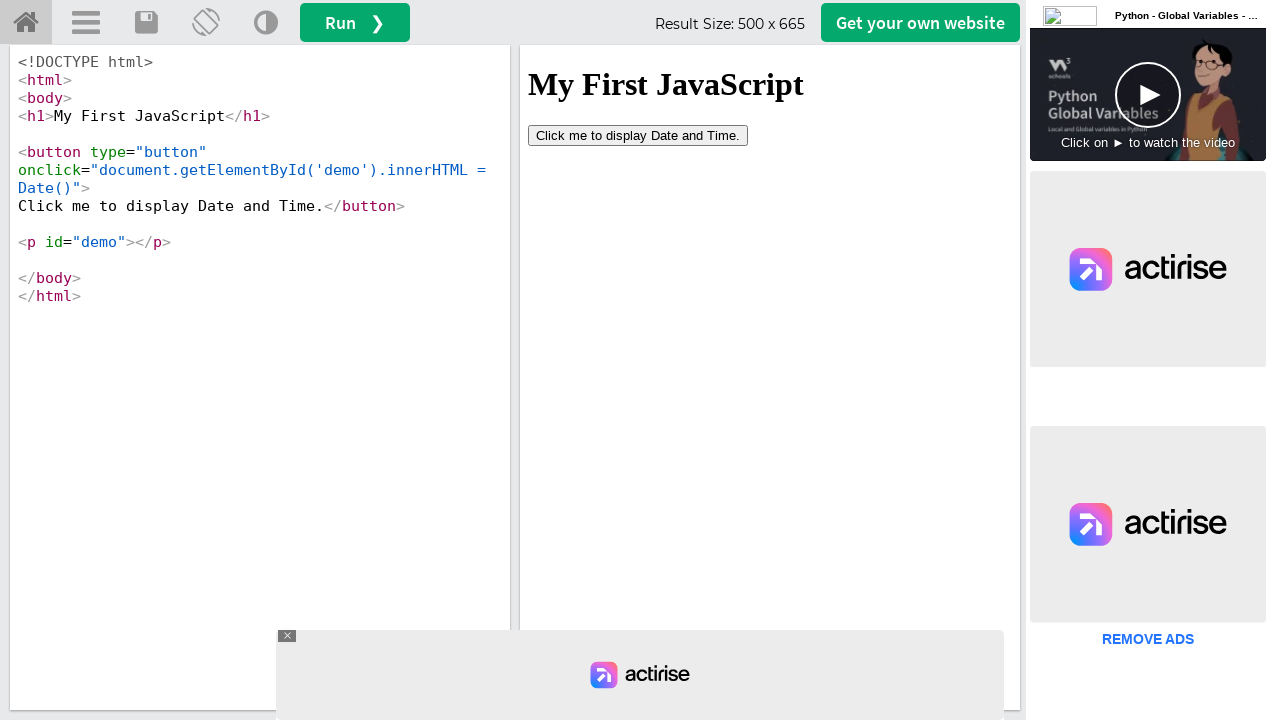

Clicked button inside the result iframe at (638, 135) on #iframeResult >> internal:control=enter-frame >> button[type='button']
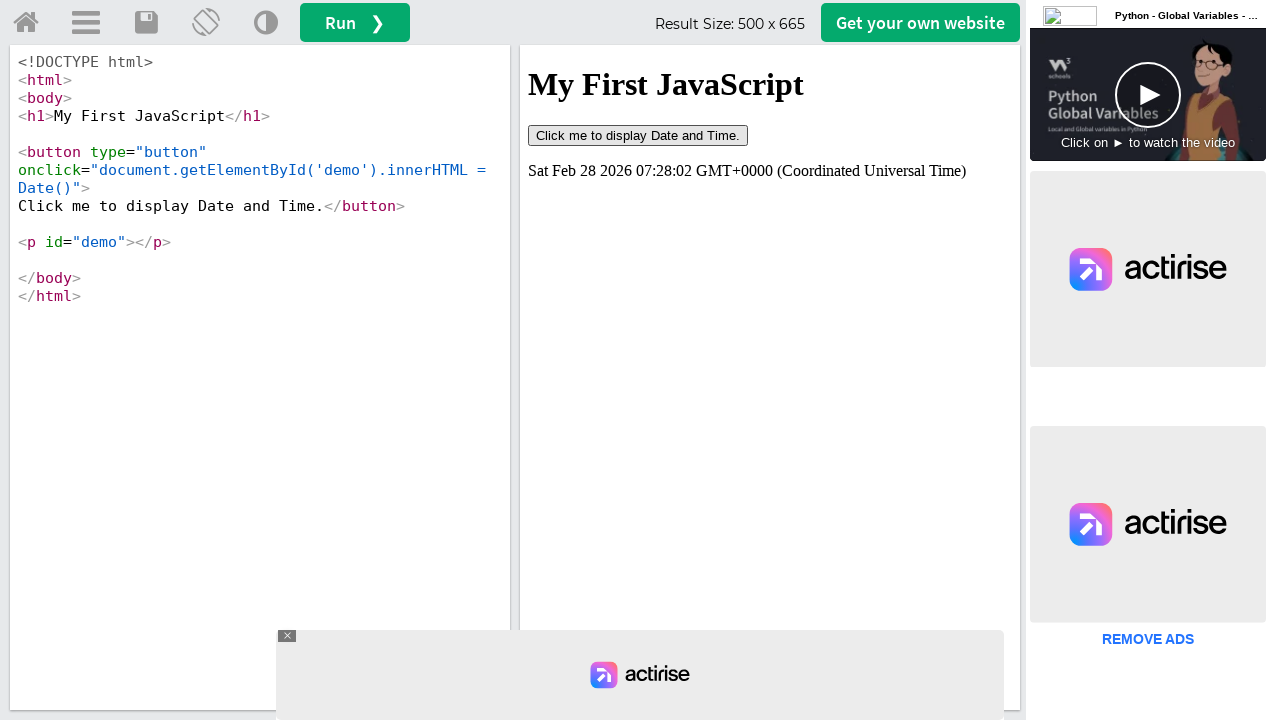

Clicked 'Change Theme' link in main content at (266, 23) on (//a[@title='Change Theme'])[1]
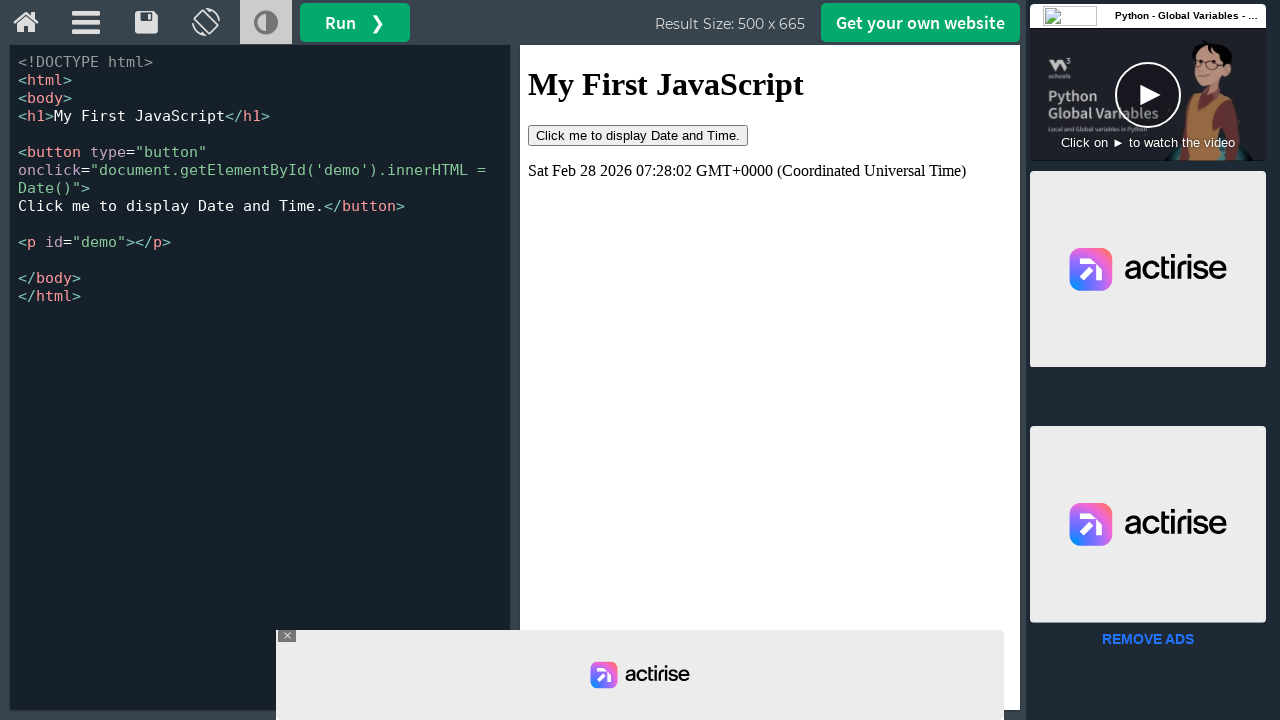

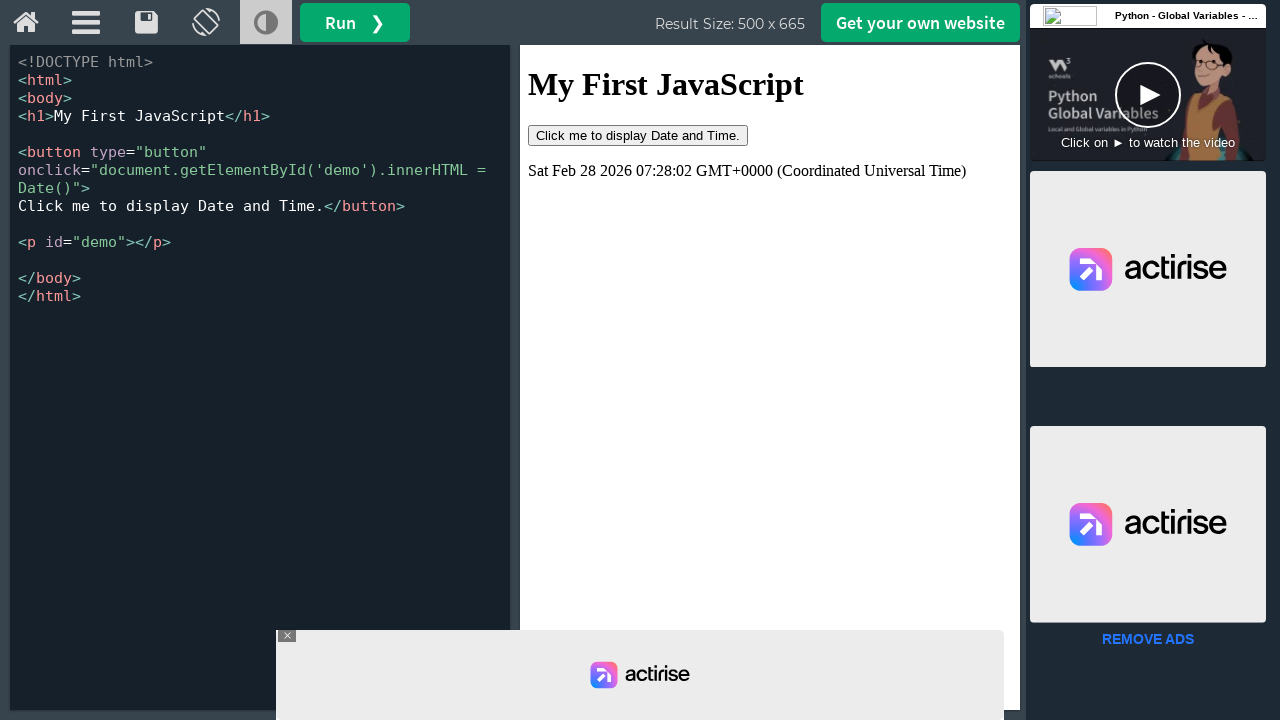